Tests the Kia Canada website by selecting Ontario as the province from a language/region modal and clicking the Update button to confirm the selection.

Starting URL: https://www.kia.ca/en

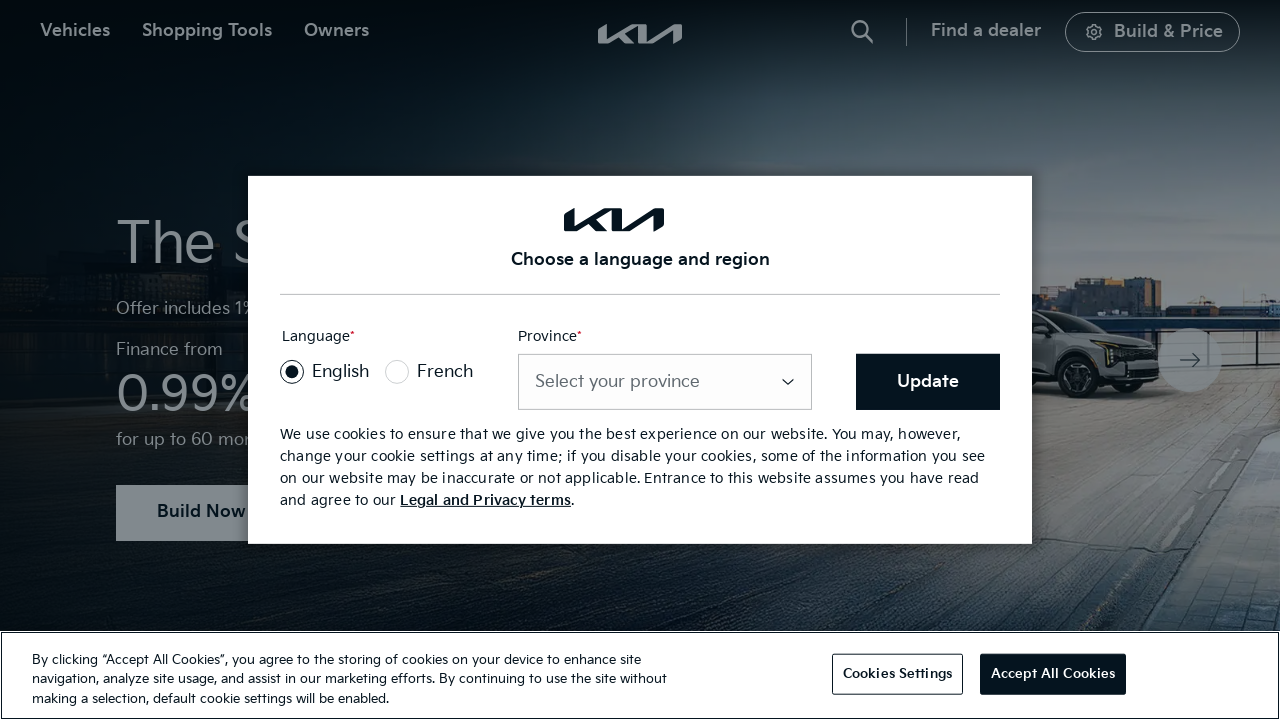

Language/region modal province selector loaded
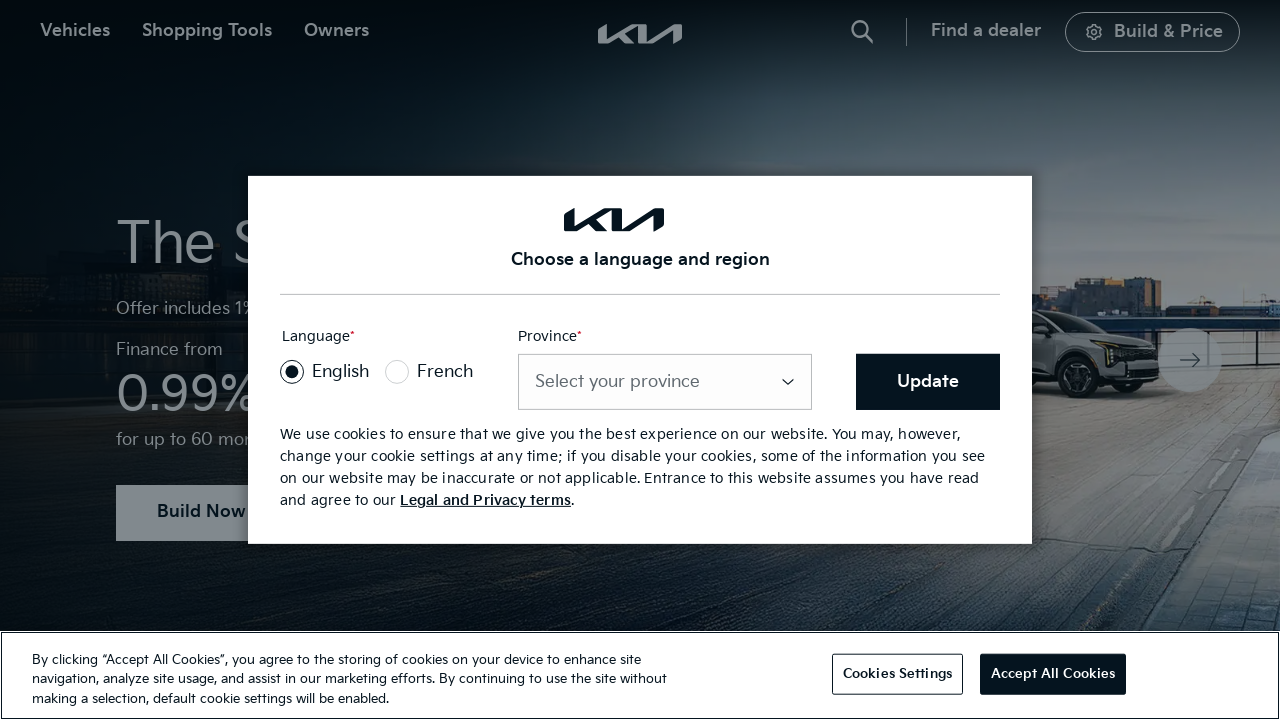

Clicked province selector dropdown at (664, 382) on select[name='lang-modal-province']
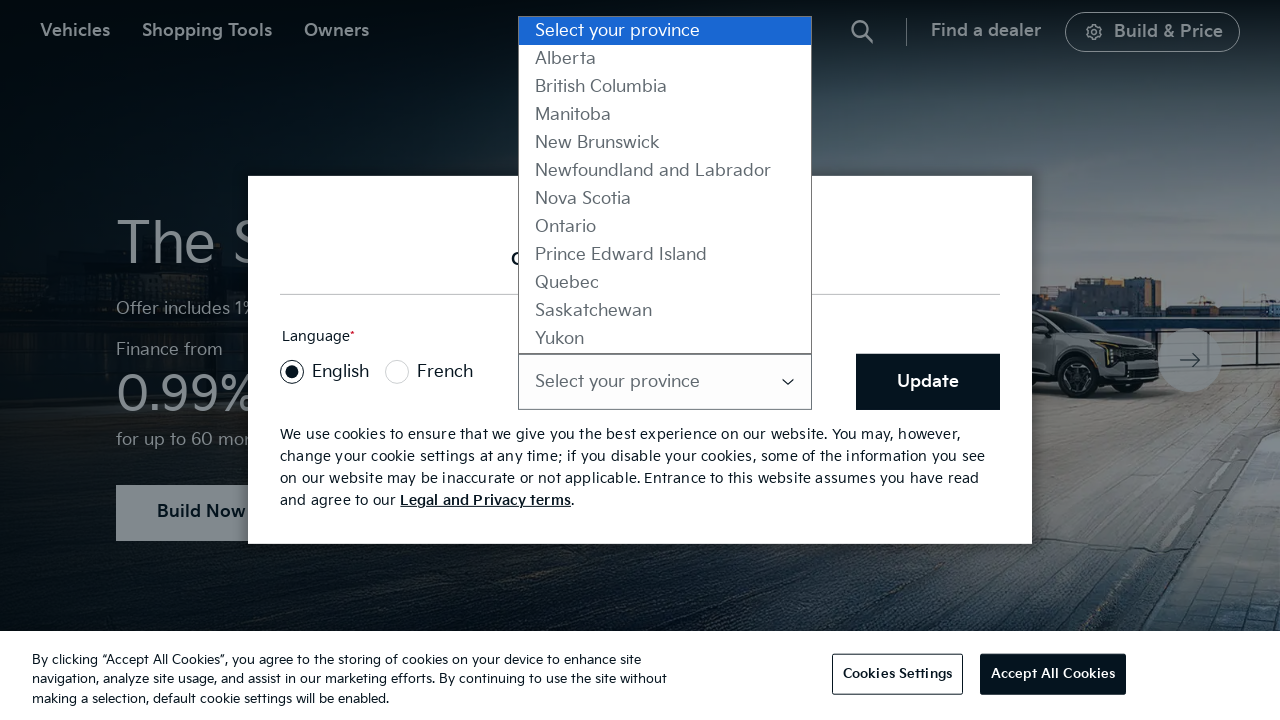

Selected Ontario from province dropdown on select[name='lang-modal-province']
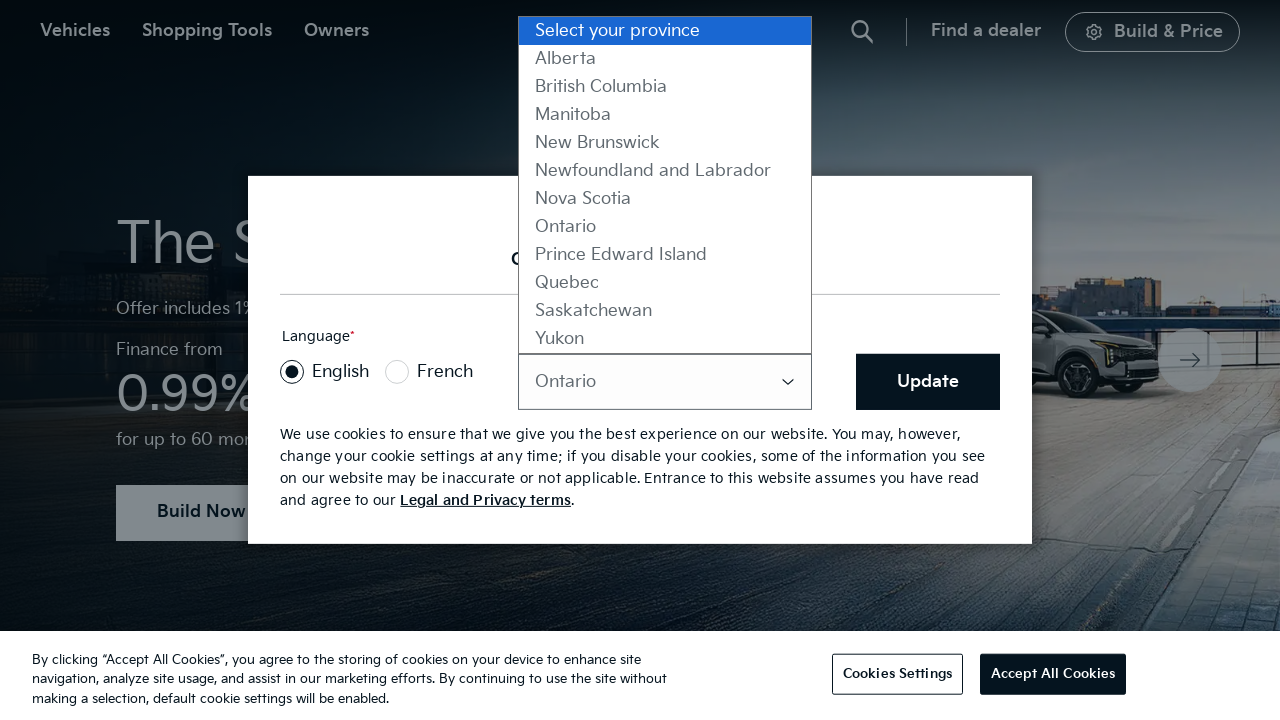

Clicked Update button to confirm province selection at (928, 382) on button:text('Update')
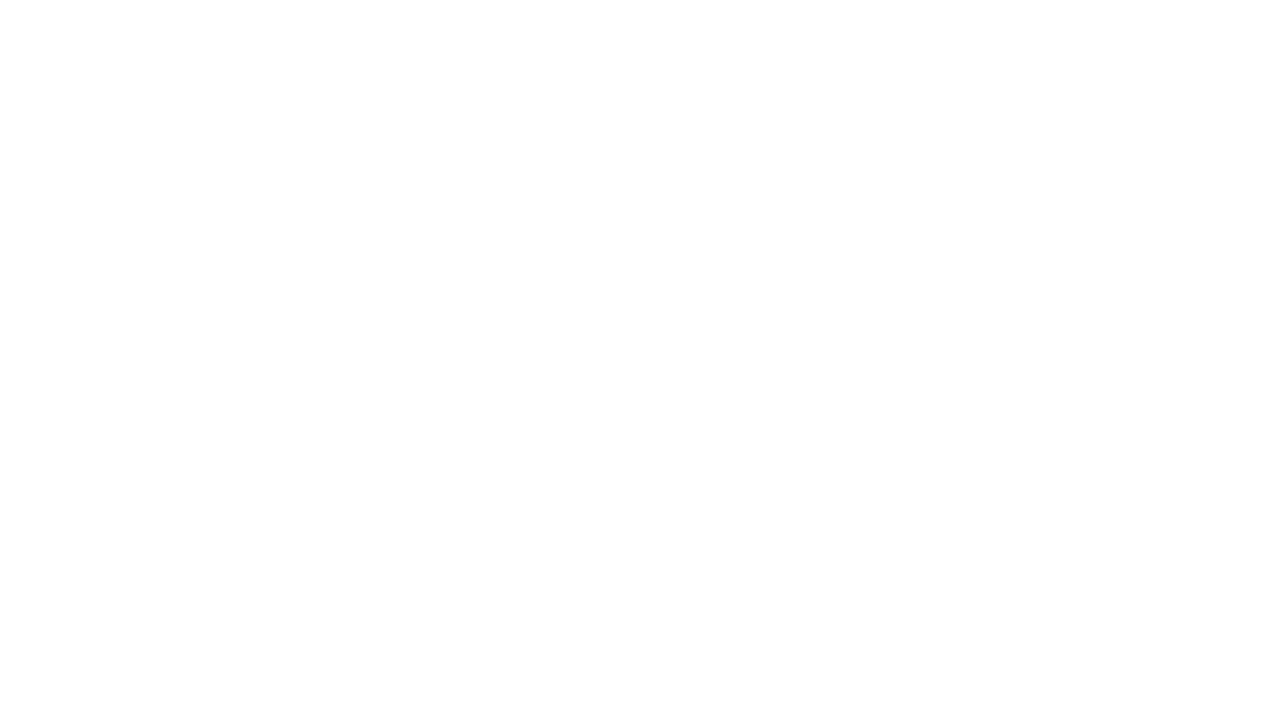

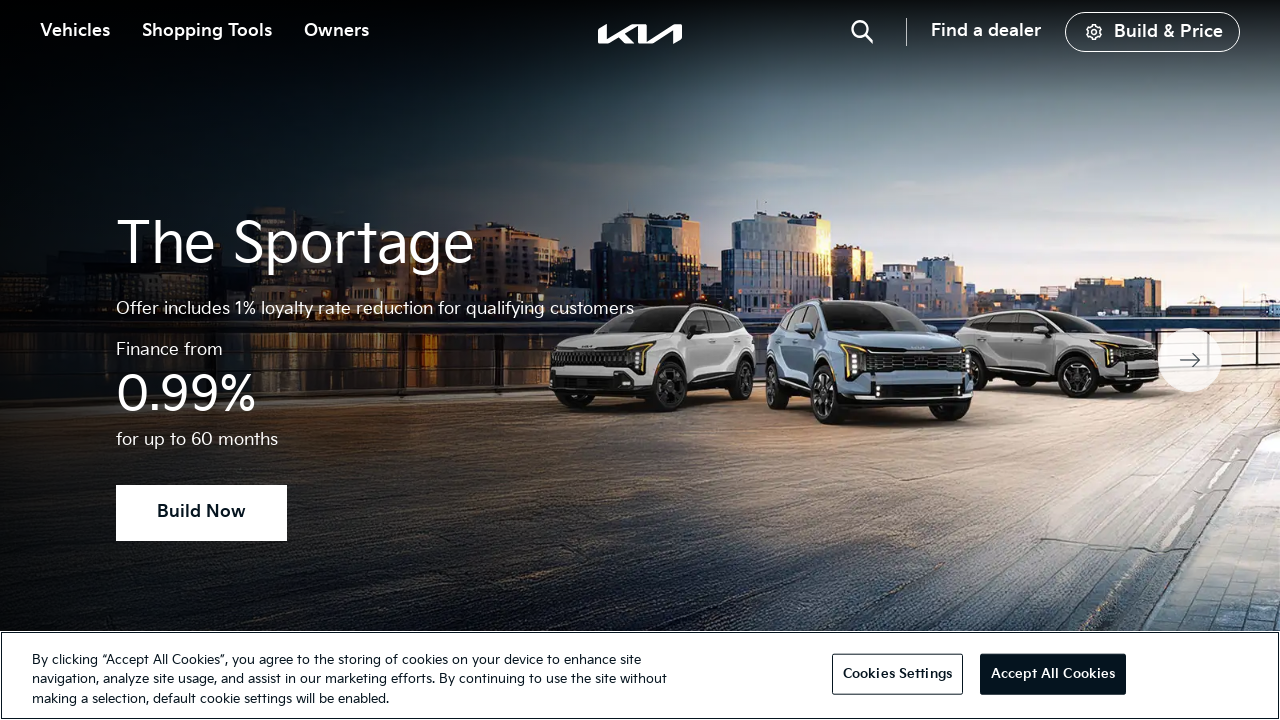